Tests dynamic controls functionality by clicking Remove button to verify "It's gone!" message appears, then clicking Add button to verify "It's back!" message appears

Starting URL: https://the-internet.herokuapp.com/dynamic_controls

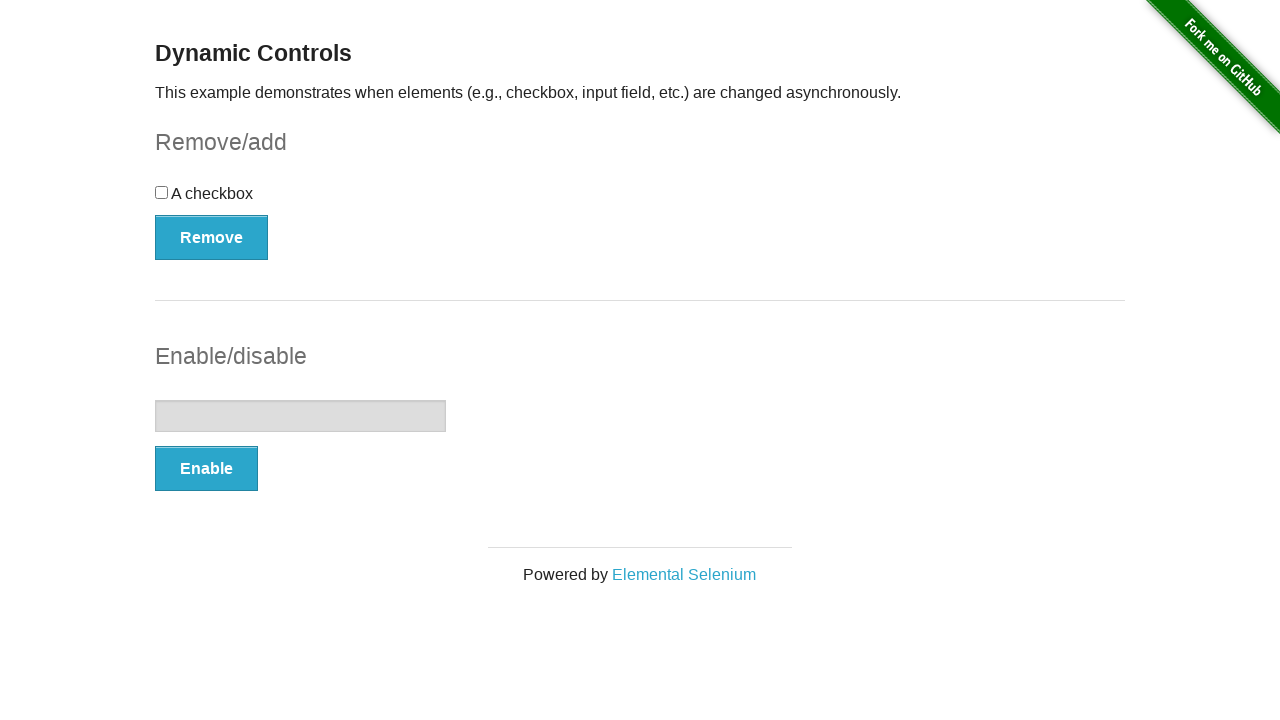

Clicked Remove button at (212, 237) on xpath=//*[text()='Remove']
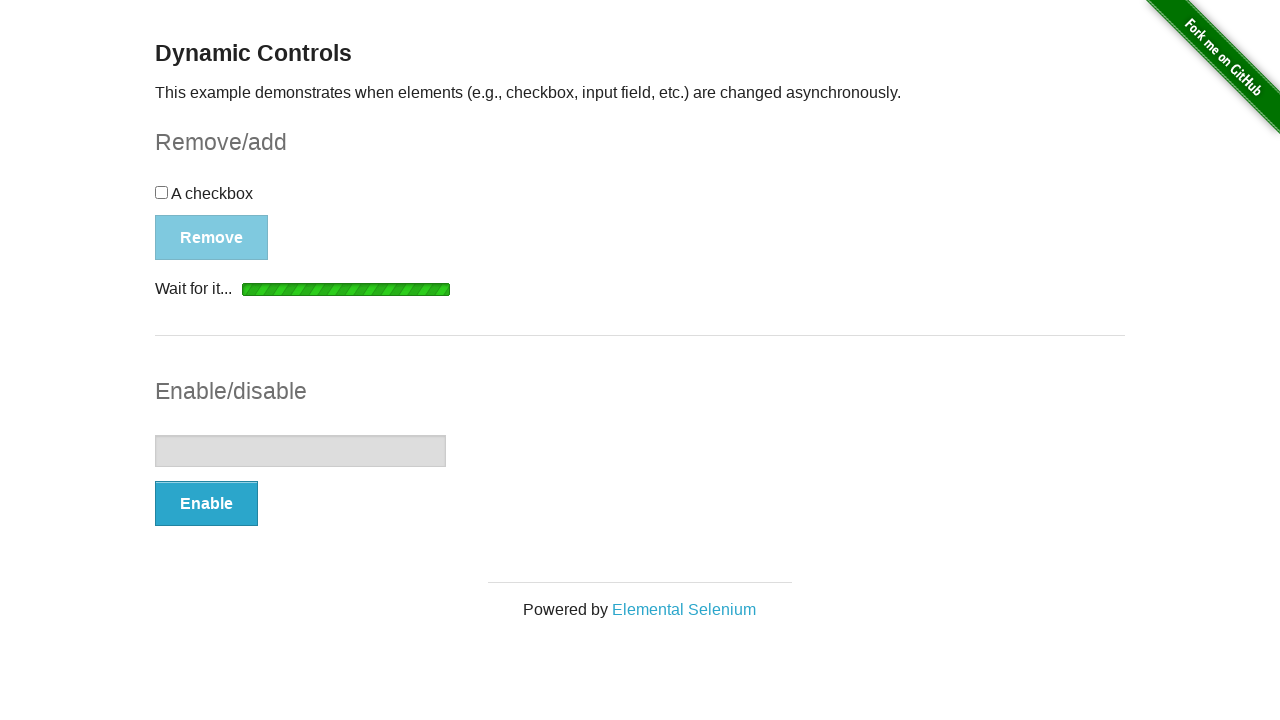

Waited for and found 'It's gone!' message element
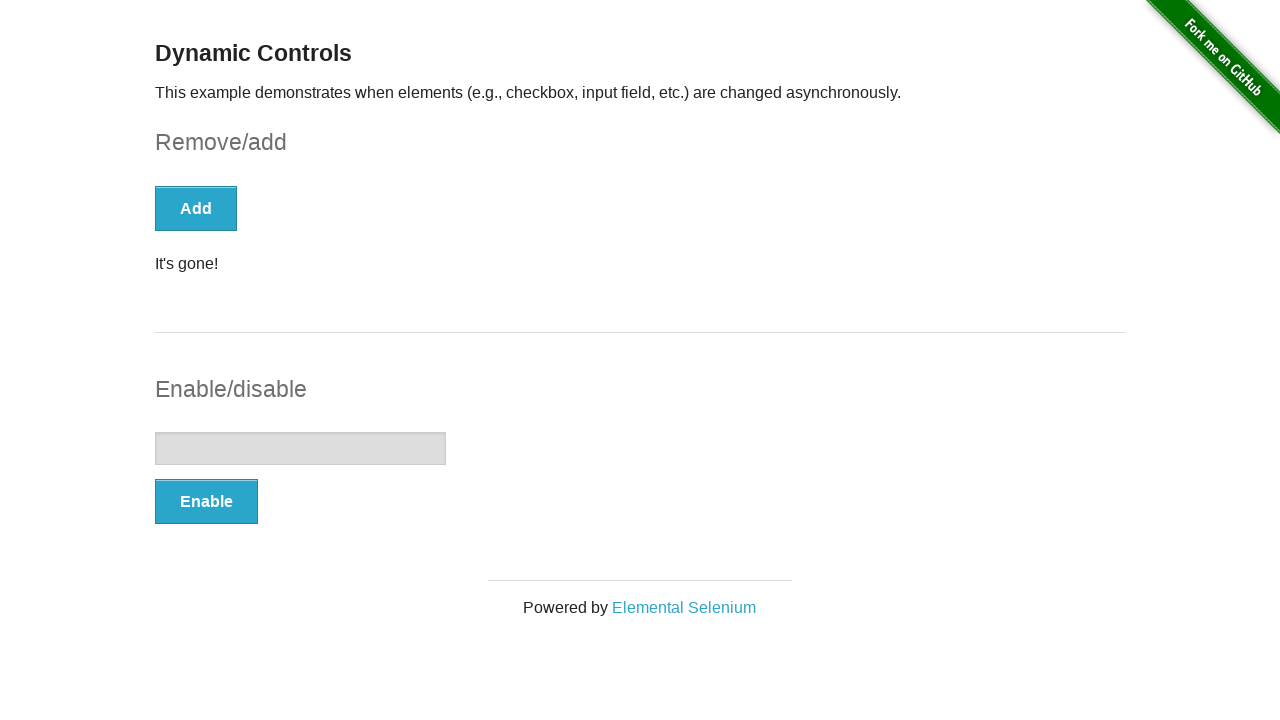

Verified 'It's gone!' message is visible
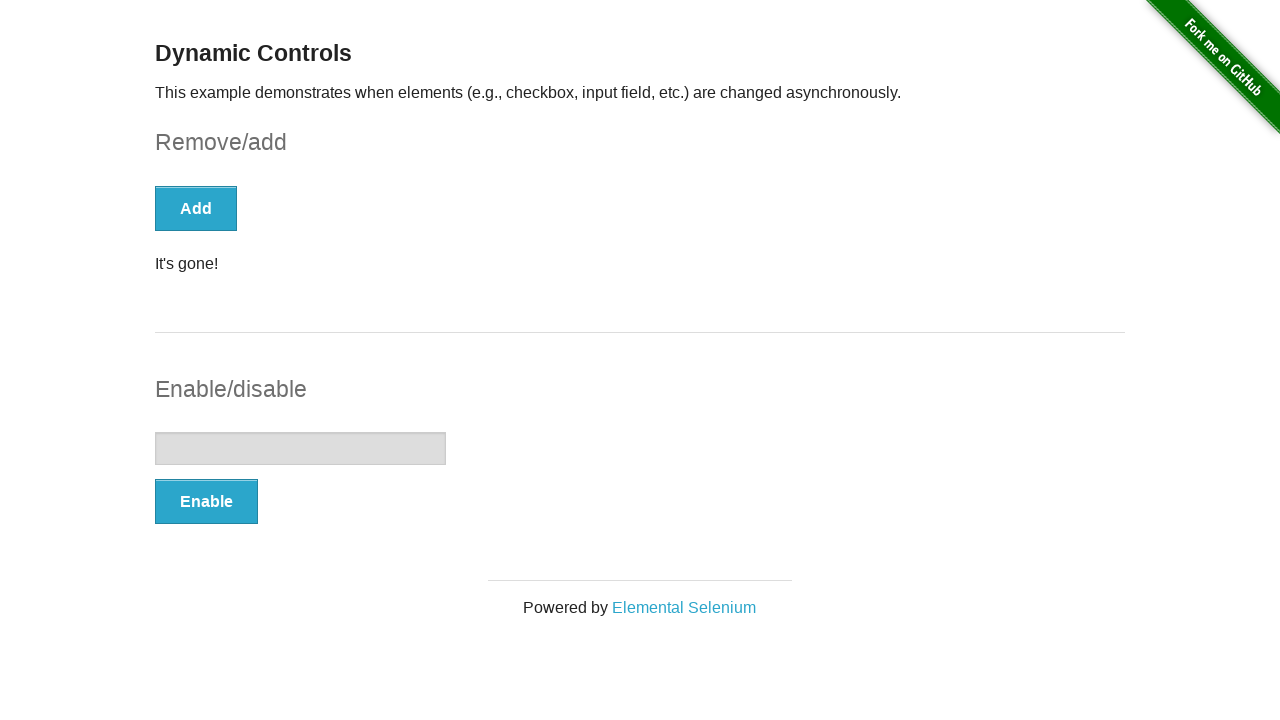

Clicked Add button at (196, 208) on xpath=//*[text()='Add']
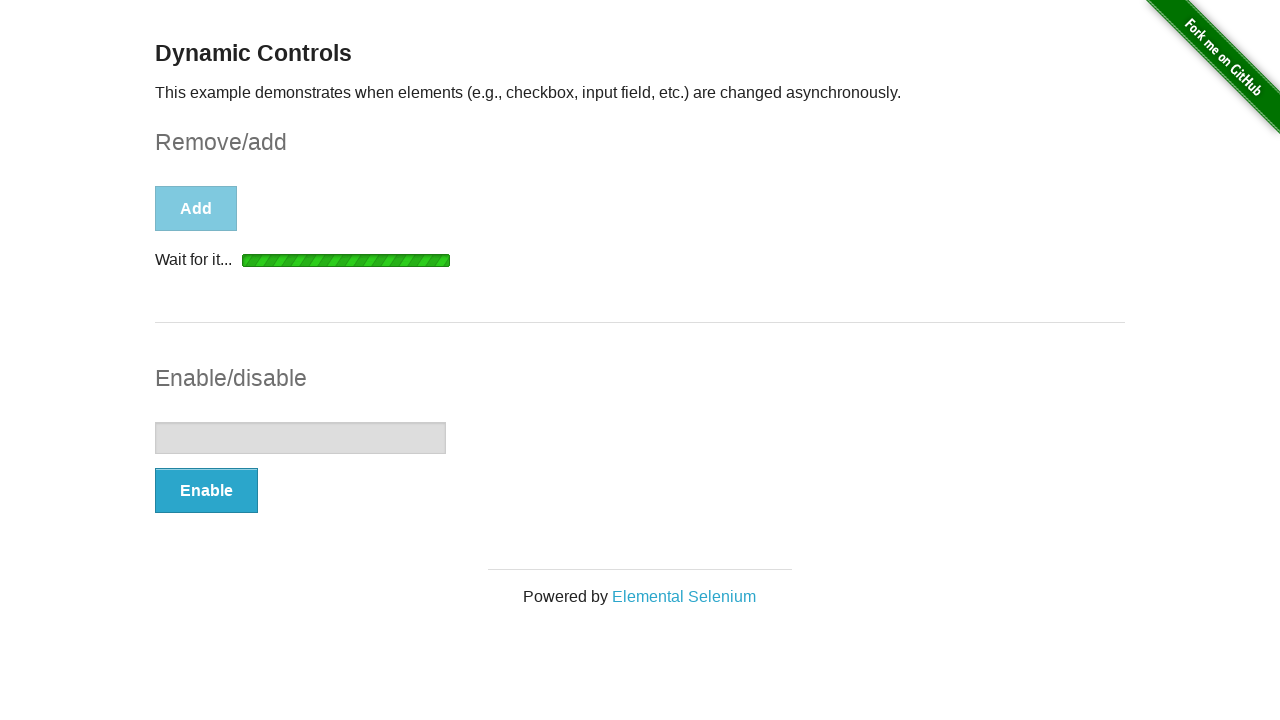

Waited for and found 'It's back!' message element
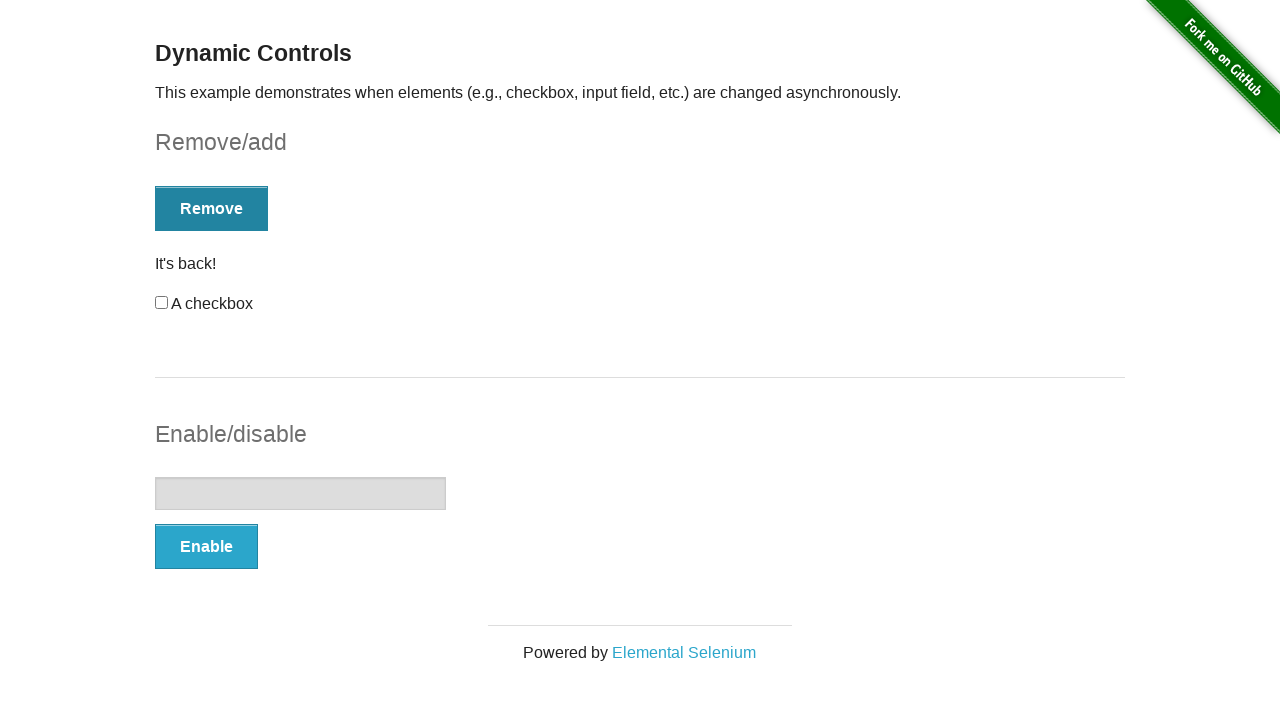

Verified 'It's back!' message is visible
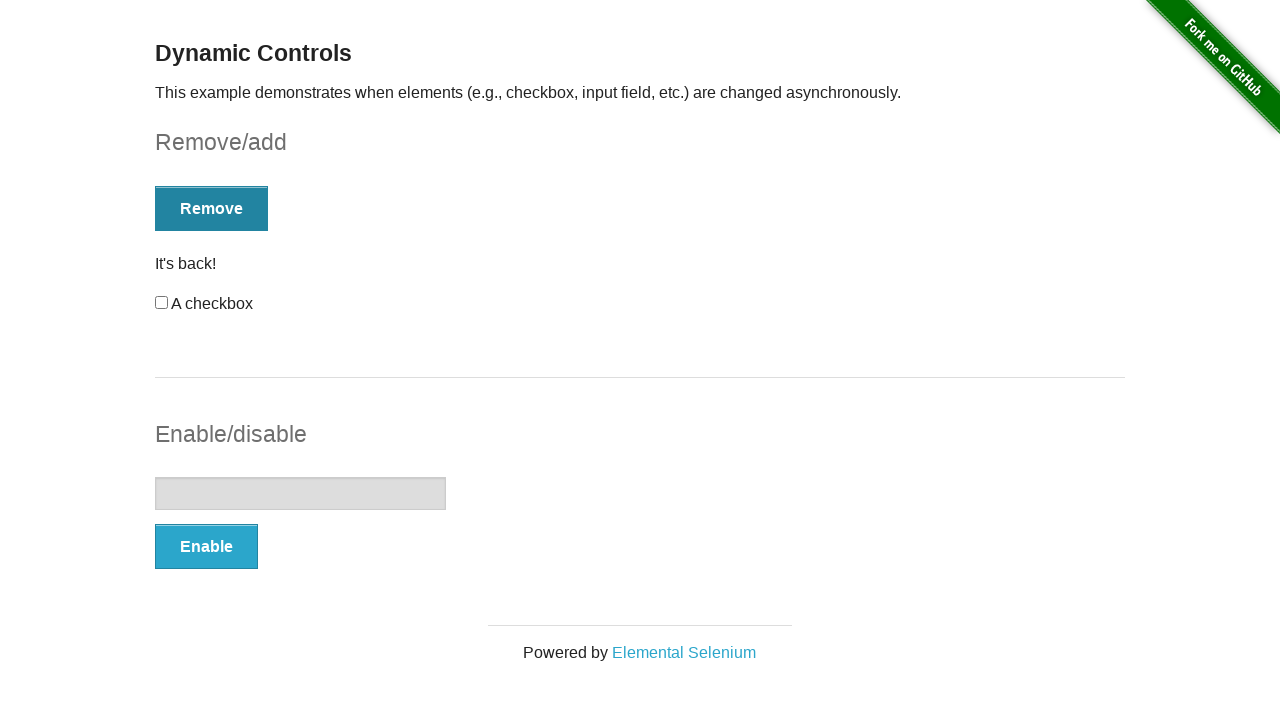

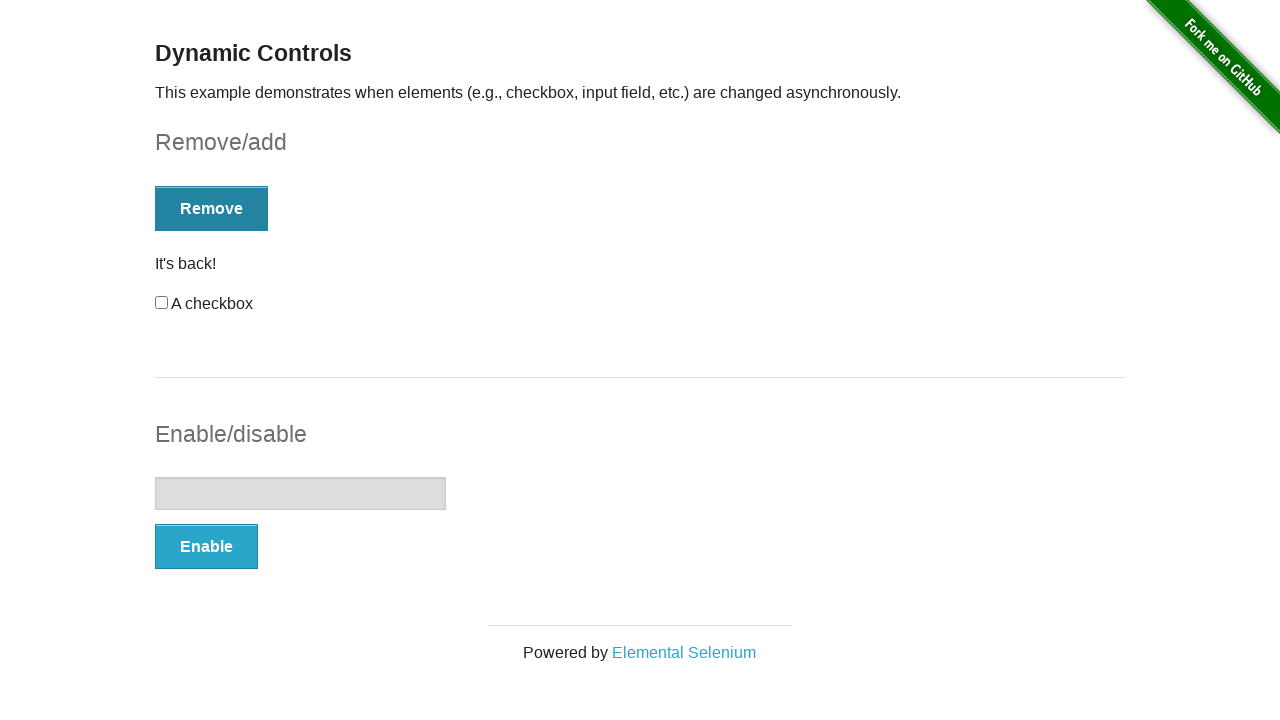